Tests handling JavaScript alert dialogs by switching to an iframe, triggering an alert, and accepting it

Starting URL: https://www.w3schools.com/js/tryit.asp?filename=tryjs_confirm

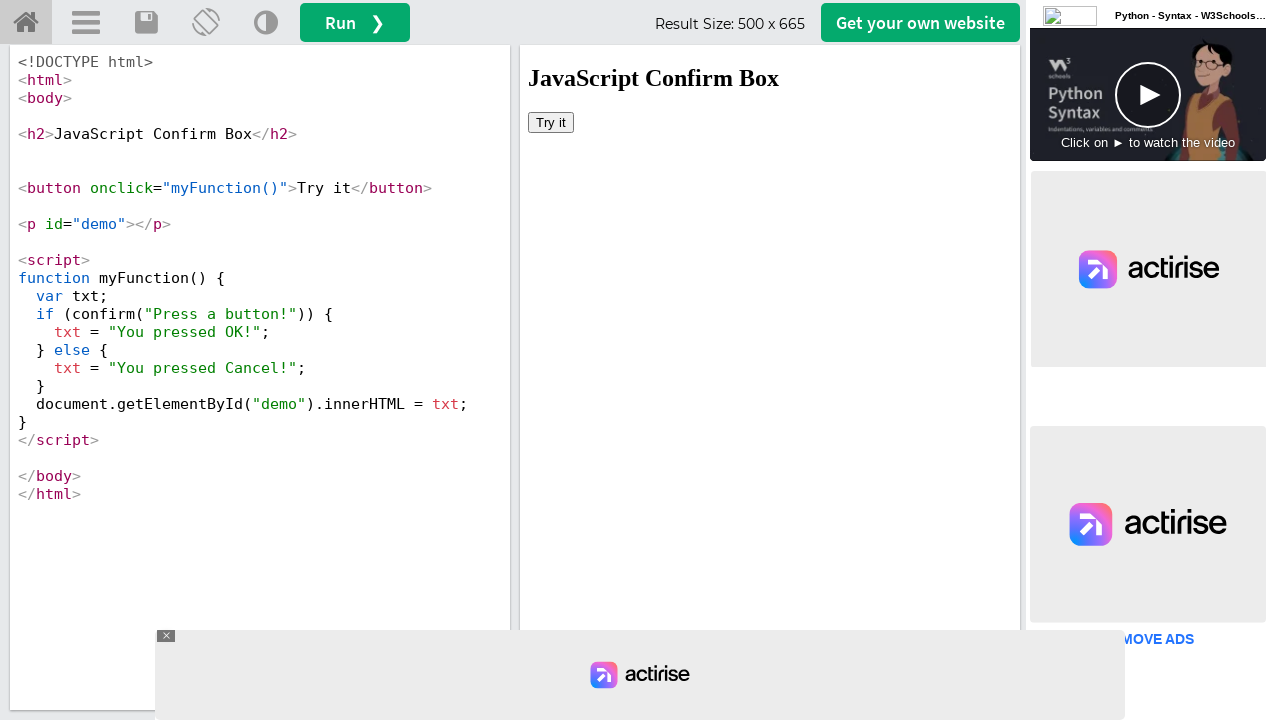

Located iframe with ID 'iframeResult' containing the demo
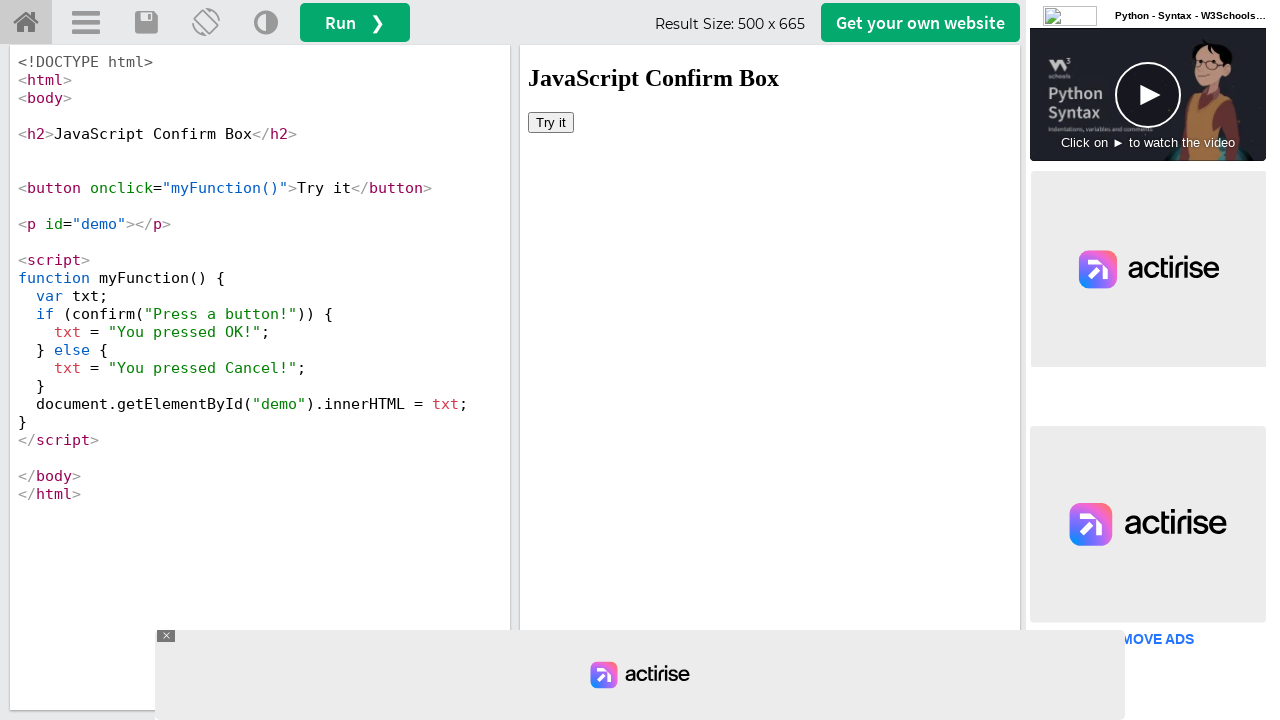

Clicked 'Try it' button to trigger JavaScript confirm dialog at (551, 122) on #iframeResult >> internal:control=enter-frame >> button:has-text('Try it')
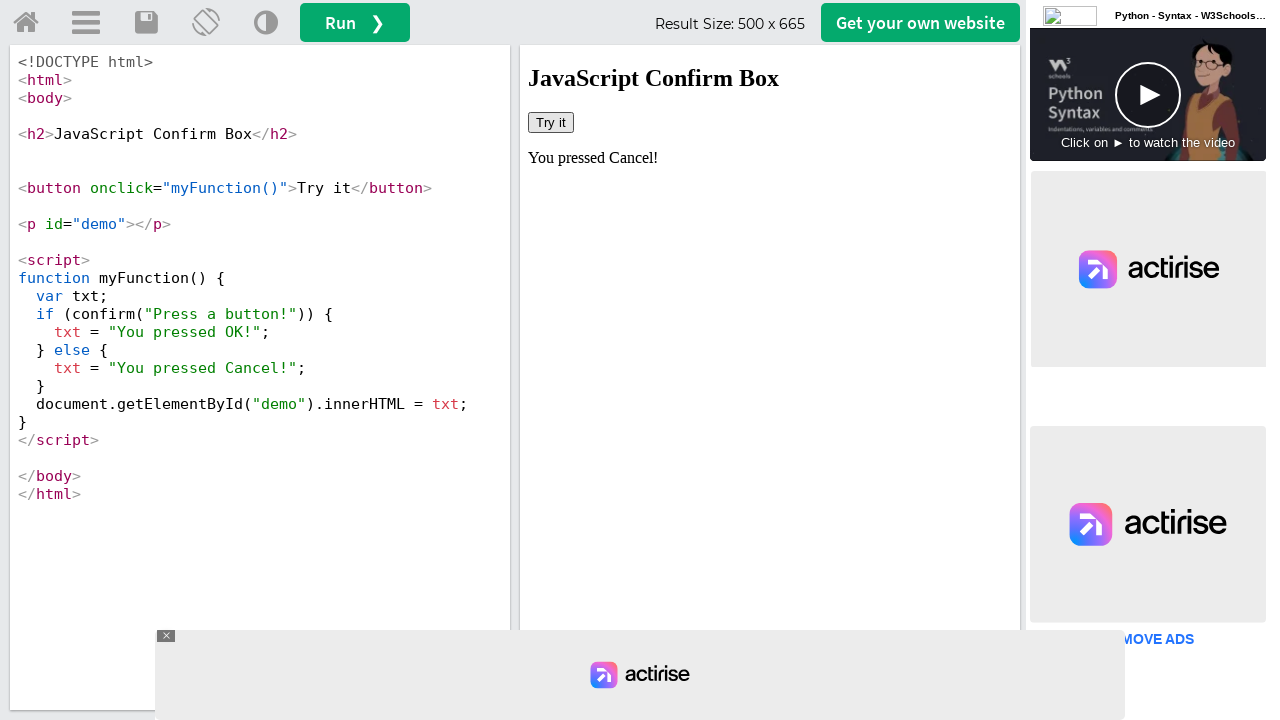

Set up dialog handler to accept confirm dialog
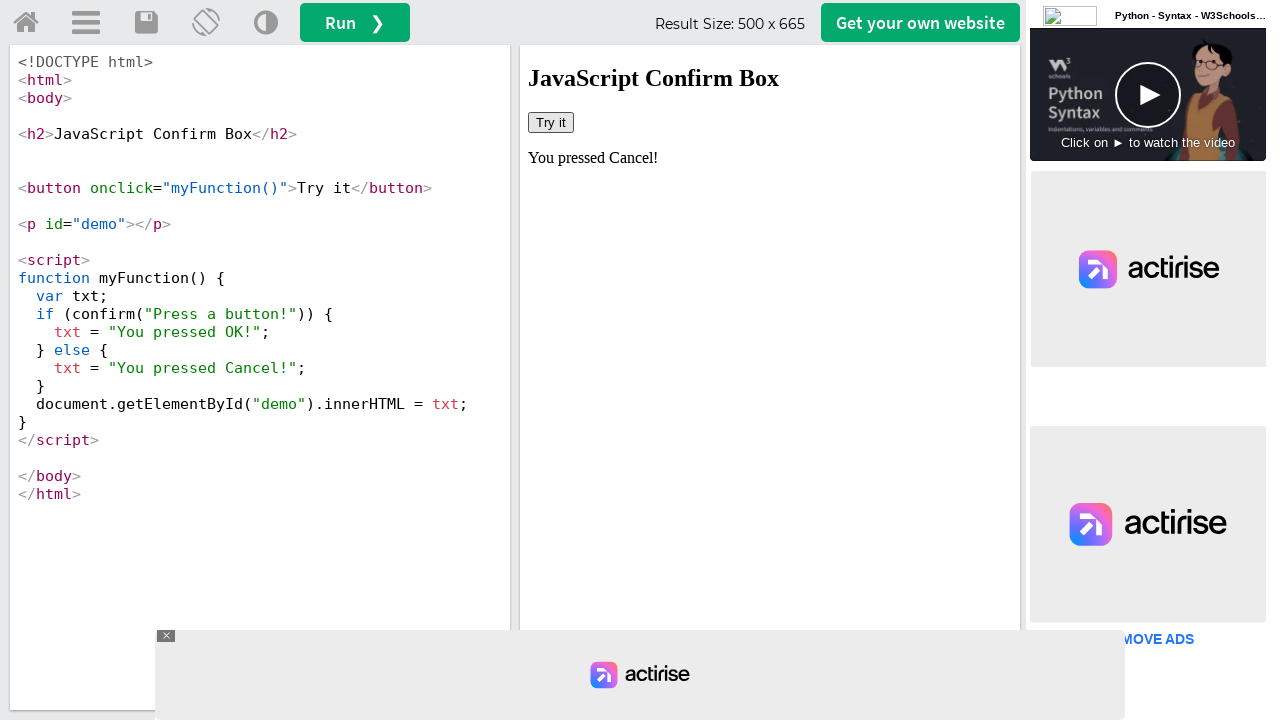

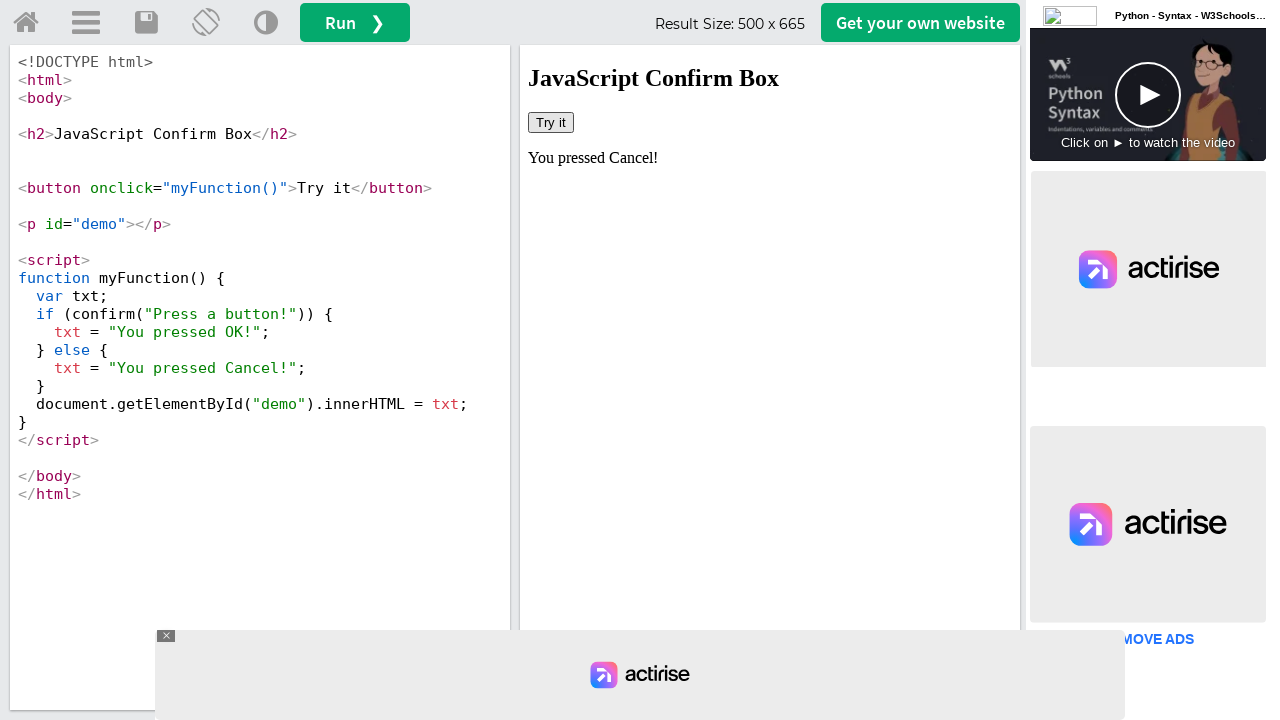